Tests responsive design of coinchashop website by navigating through the page with scrolling and testing different viewport sizes (desktop, mobile, tablet)

Starting URL: https://coinchashop.vercel.app/

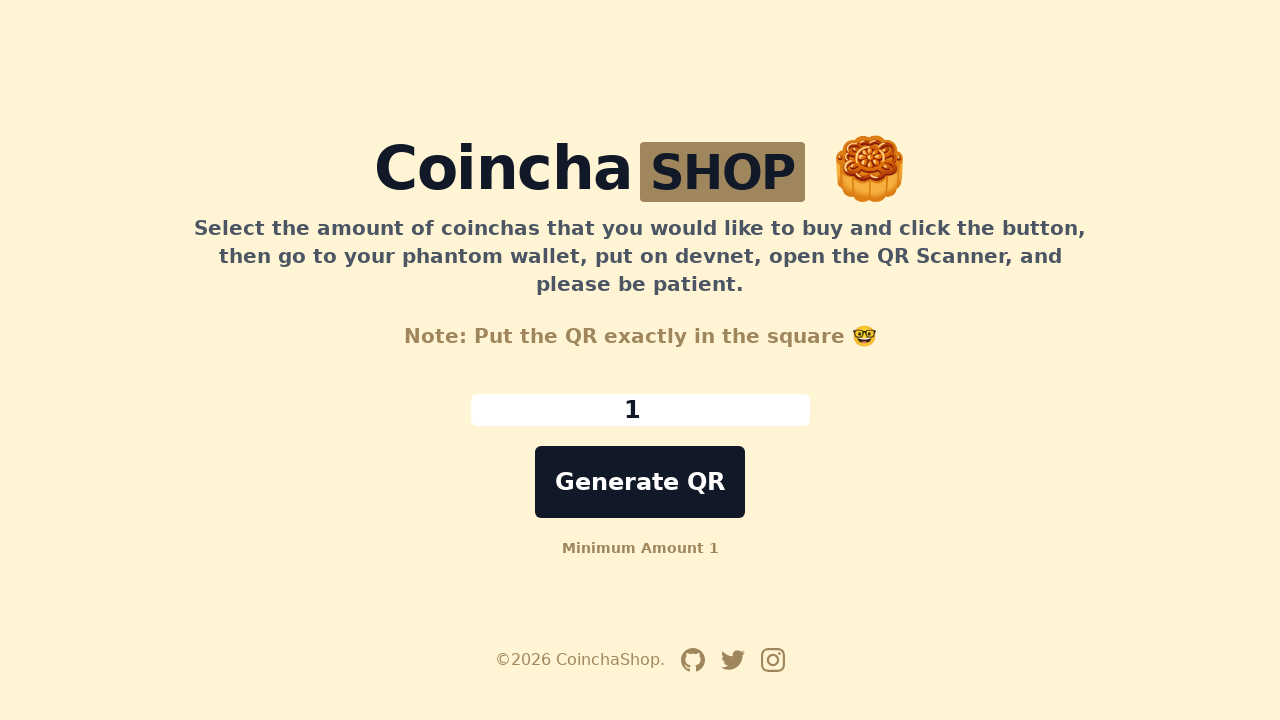

Waited for page to fully load (networkidle)
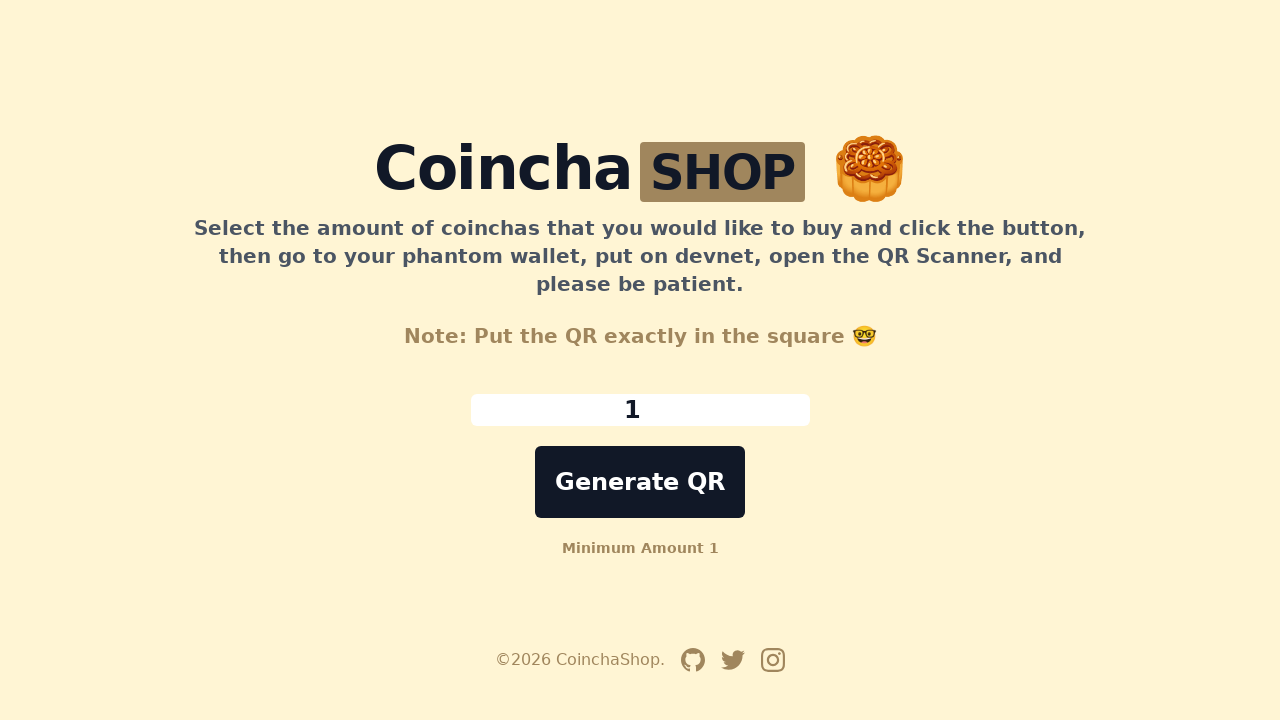

Scrolled down to 500px to capture middle section
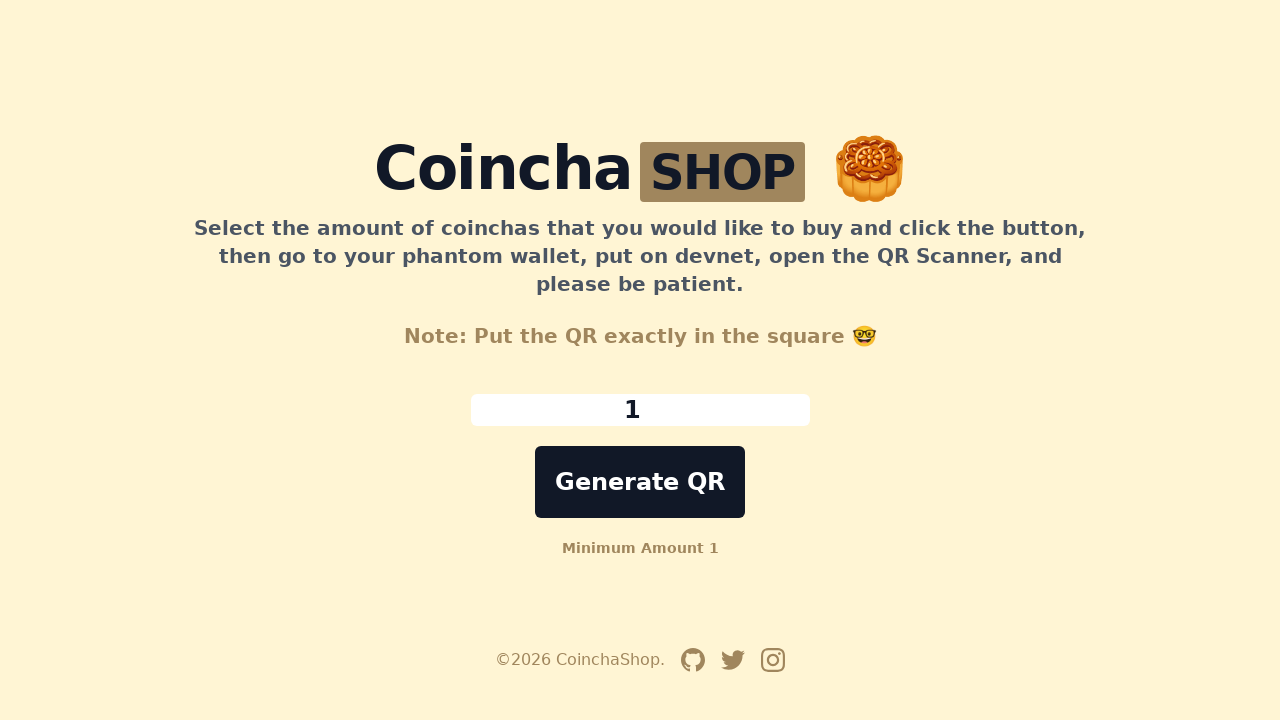

Waited 1 second for scroll animation to complete
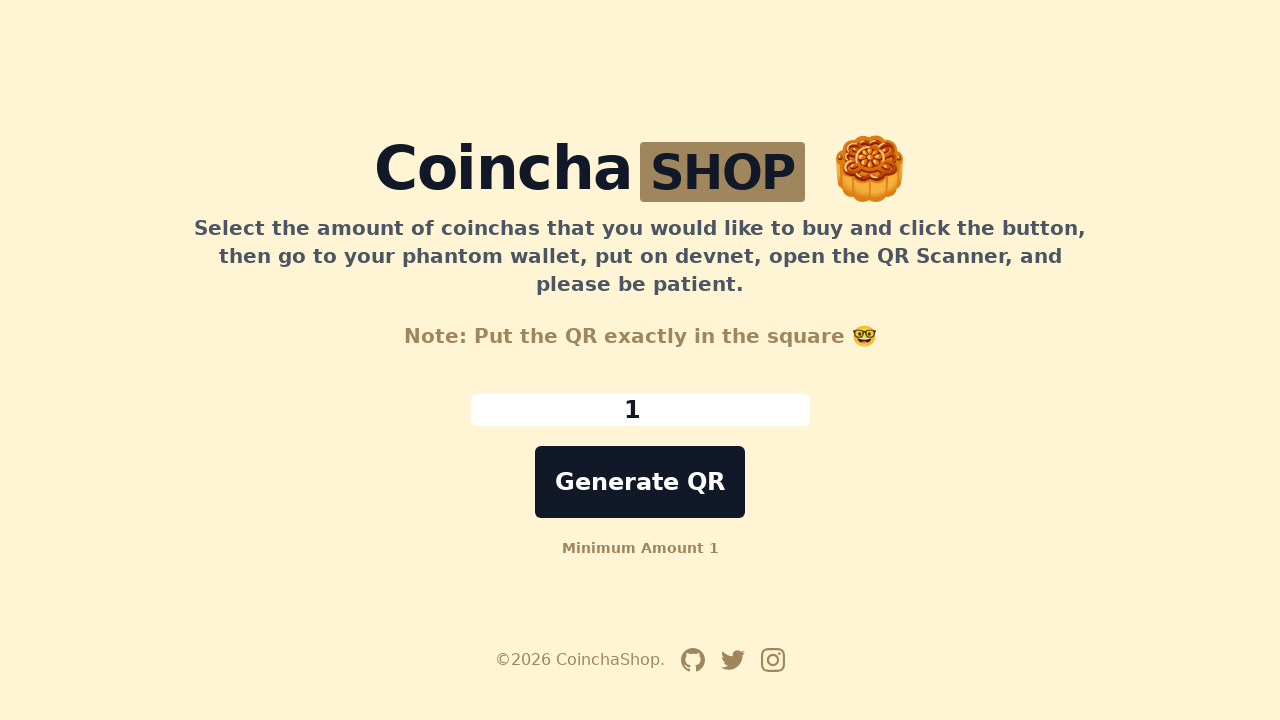

Scrolled down to 1000px to capture features section
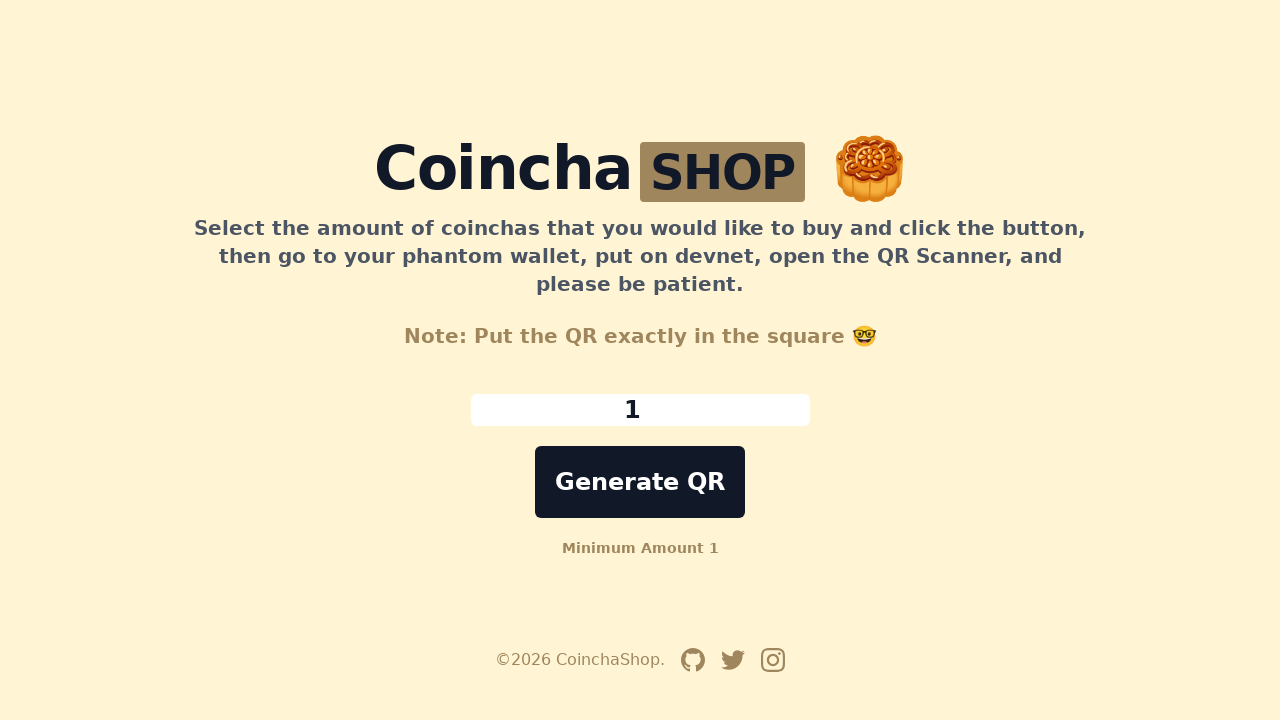

Waited 1 second for scroll animation to complete
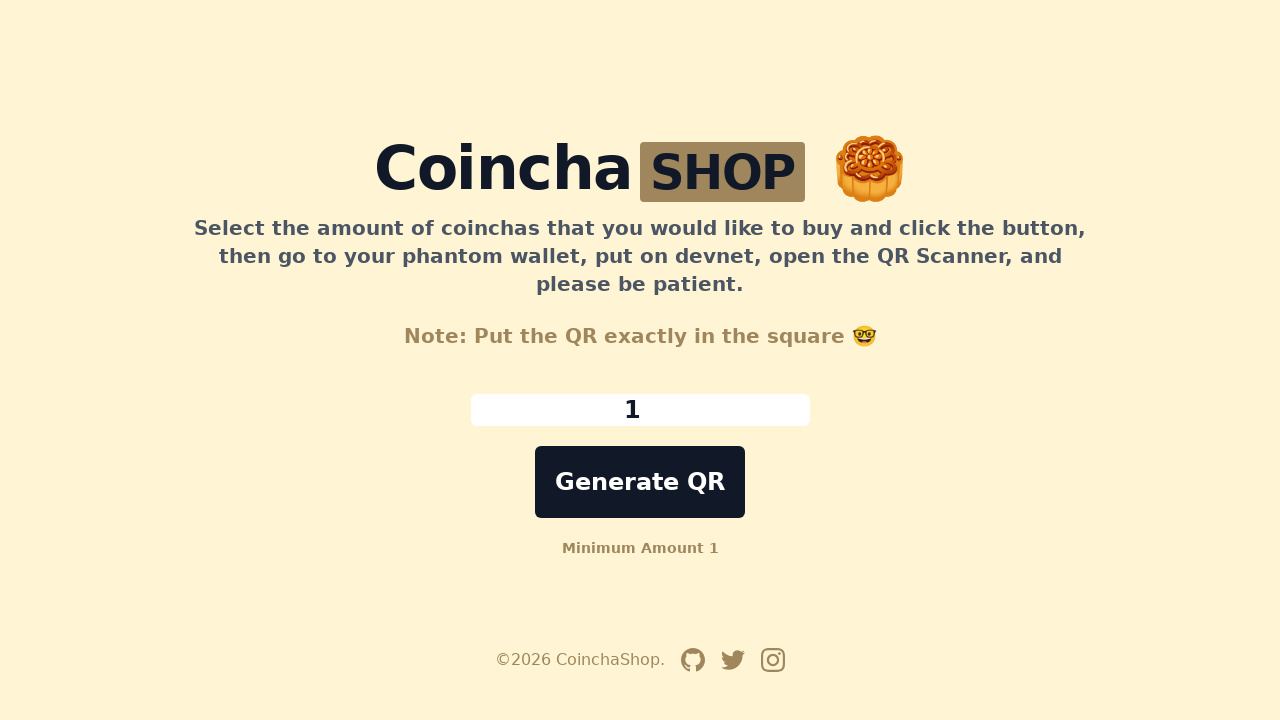

Set viewport to mobile size (iPhone 12: 390x844)
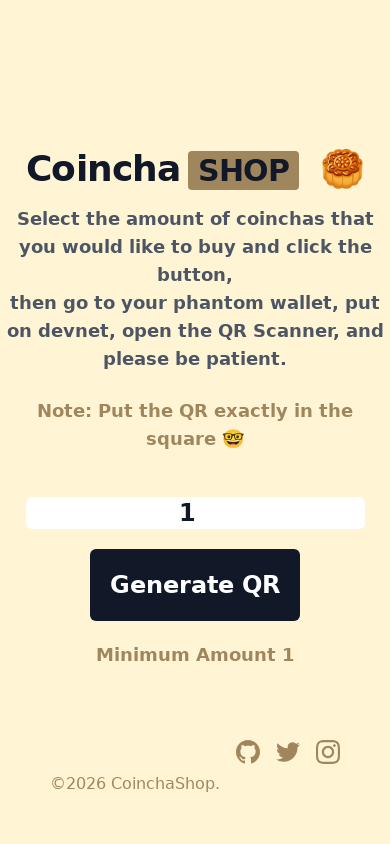

Navigated to coinchashop website on mobile viewport
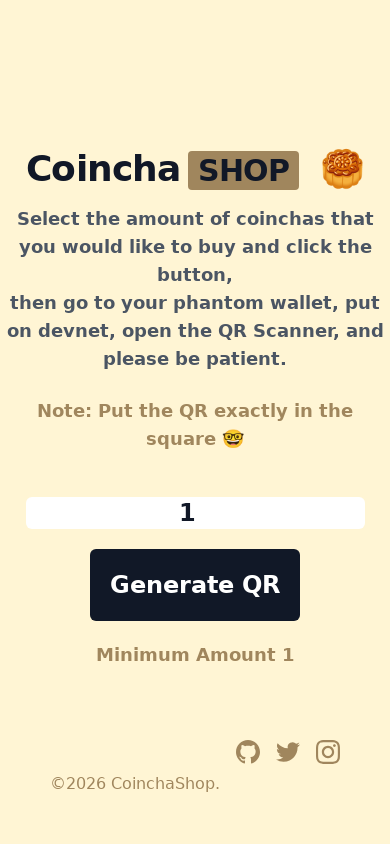

Waited for mobile page to fully load (networkidle)
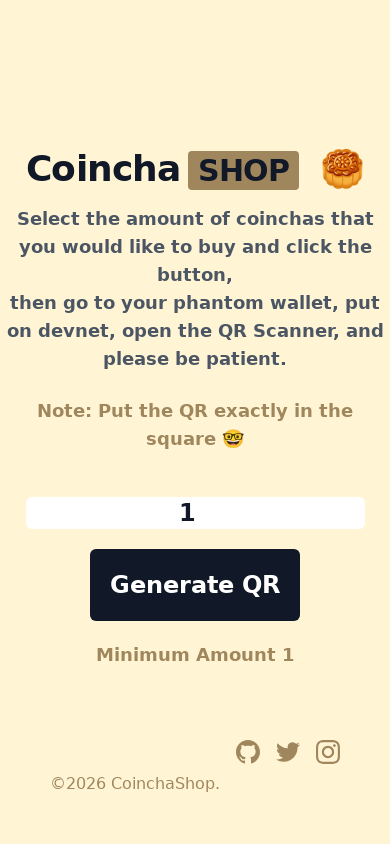

Set viewport to tablet size (iPad: 768x1024)
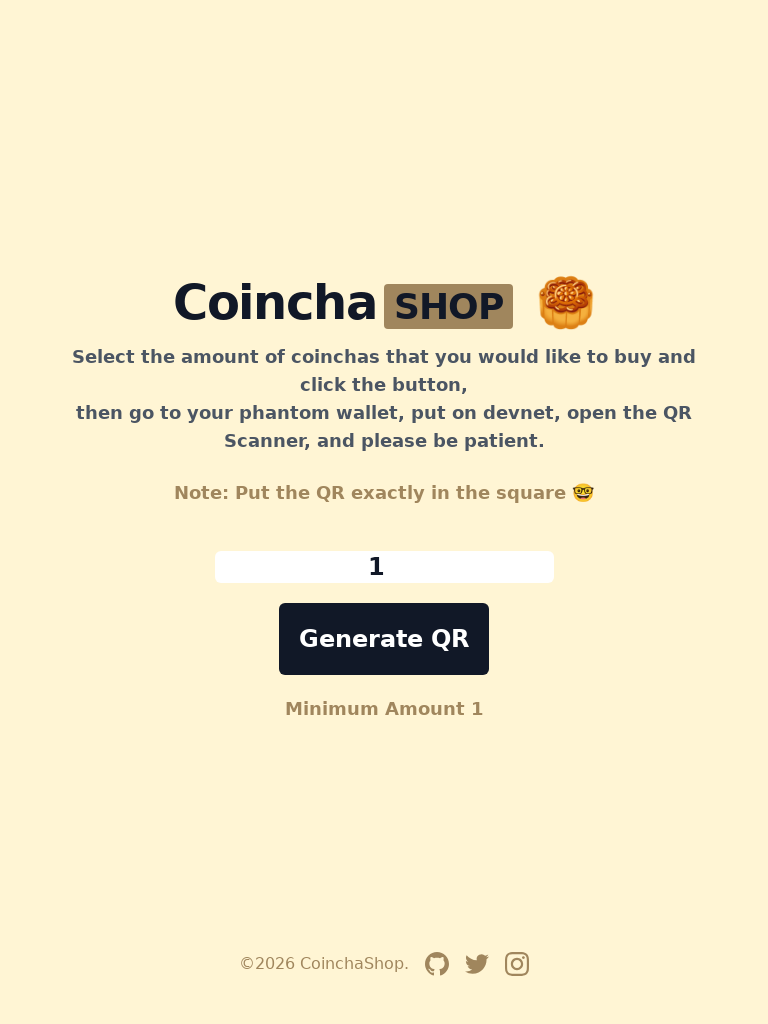

Navigated to coinchashop website on tablet viewport
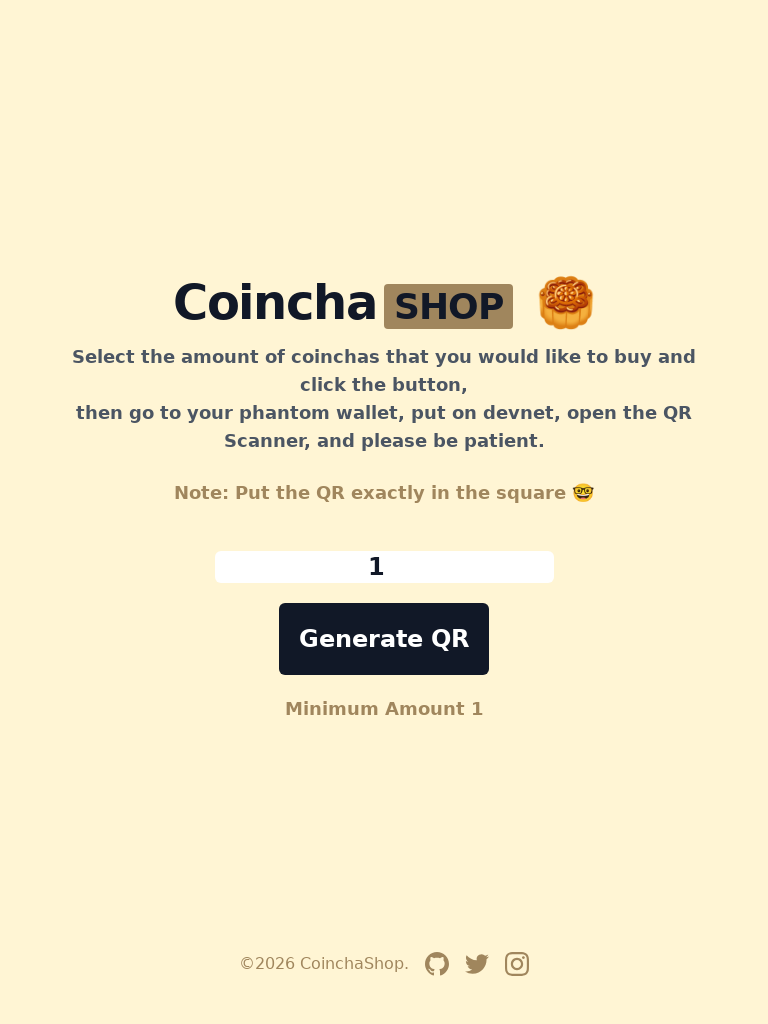

Waited for tablet page to fully load (networkidle)
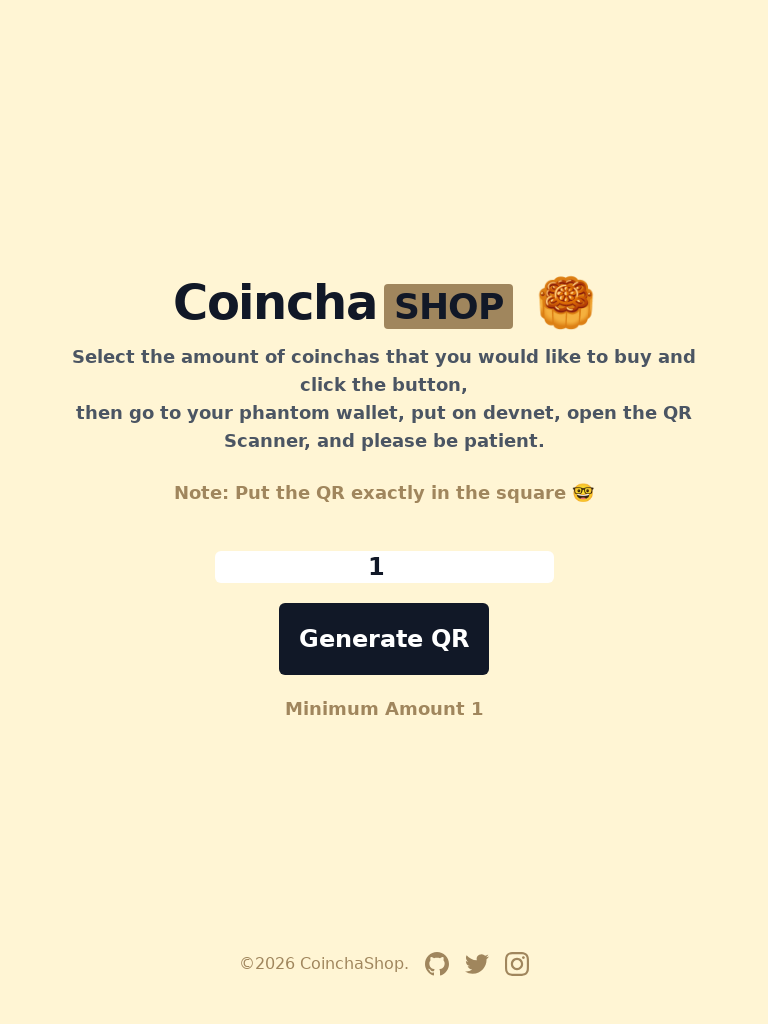

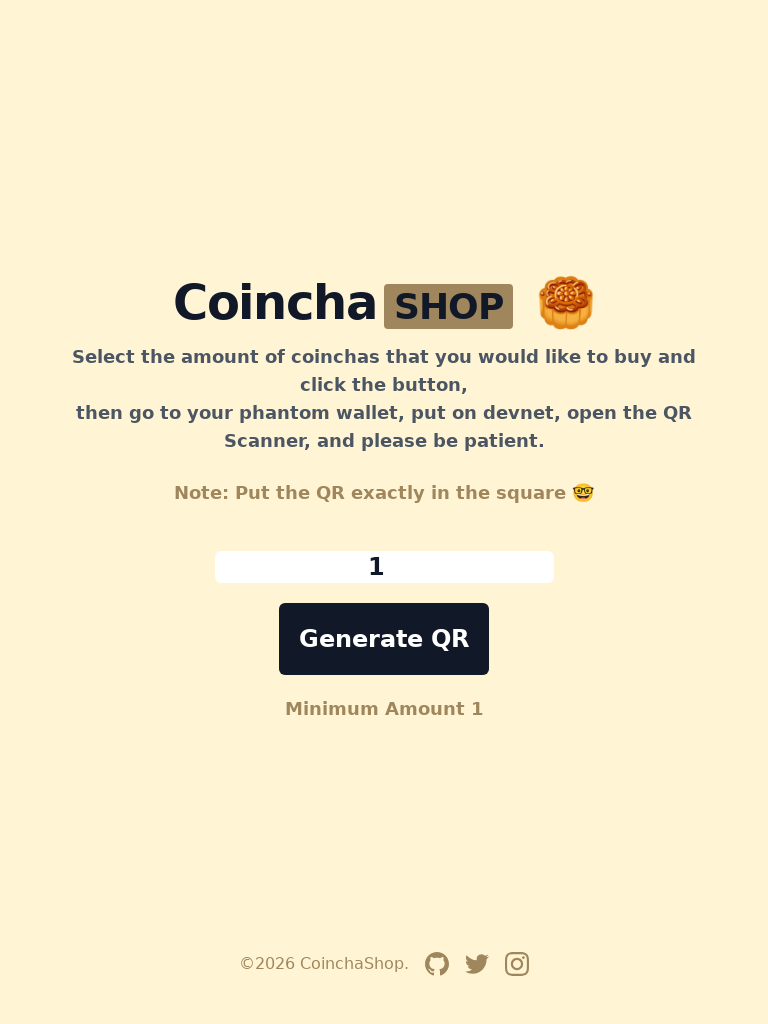